Navigates to the team page and verifies the three author names are displayed correctly

Starting URL: http://www.99-bottles-of-beer.net/

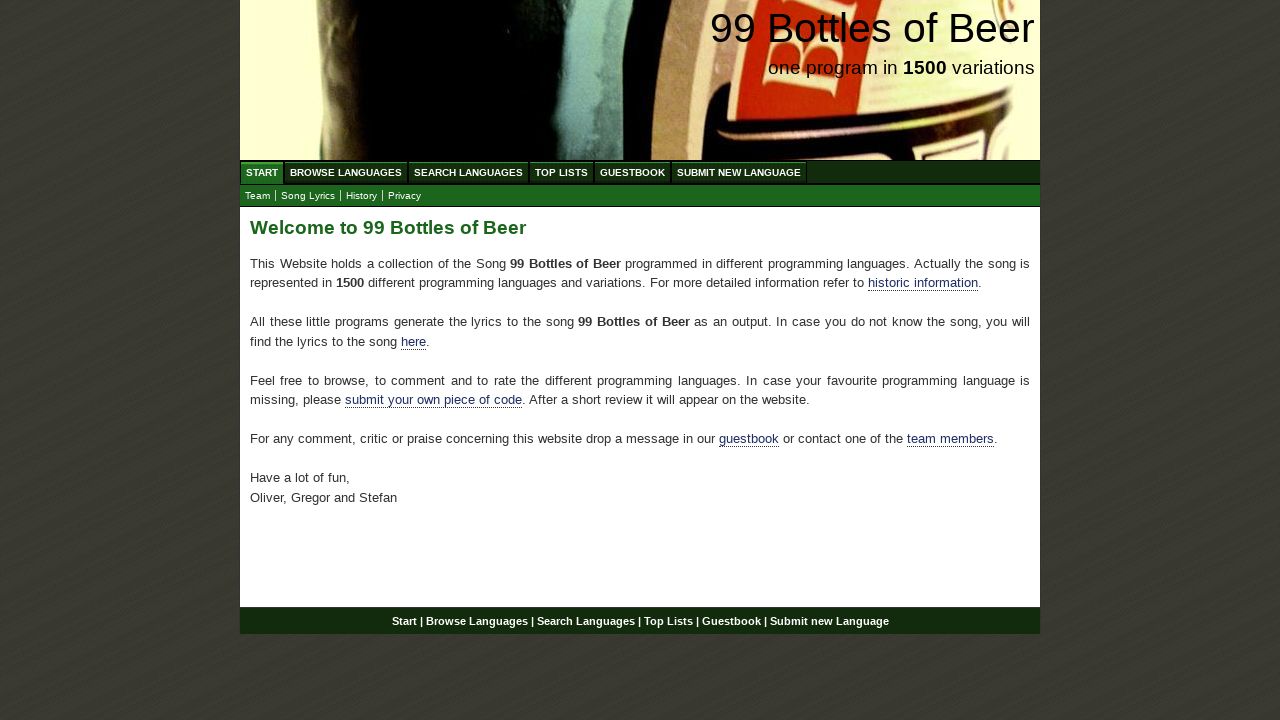

Clicked on the Team link at (258, 196) on xpath=//a[@href='team.html']
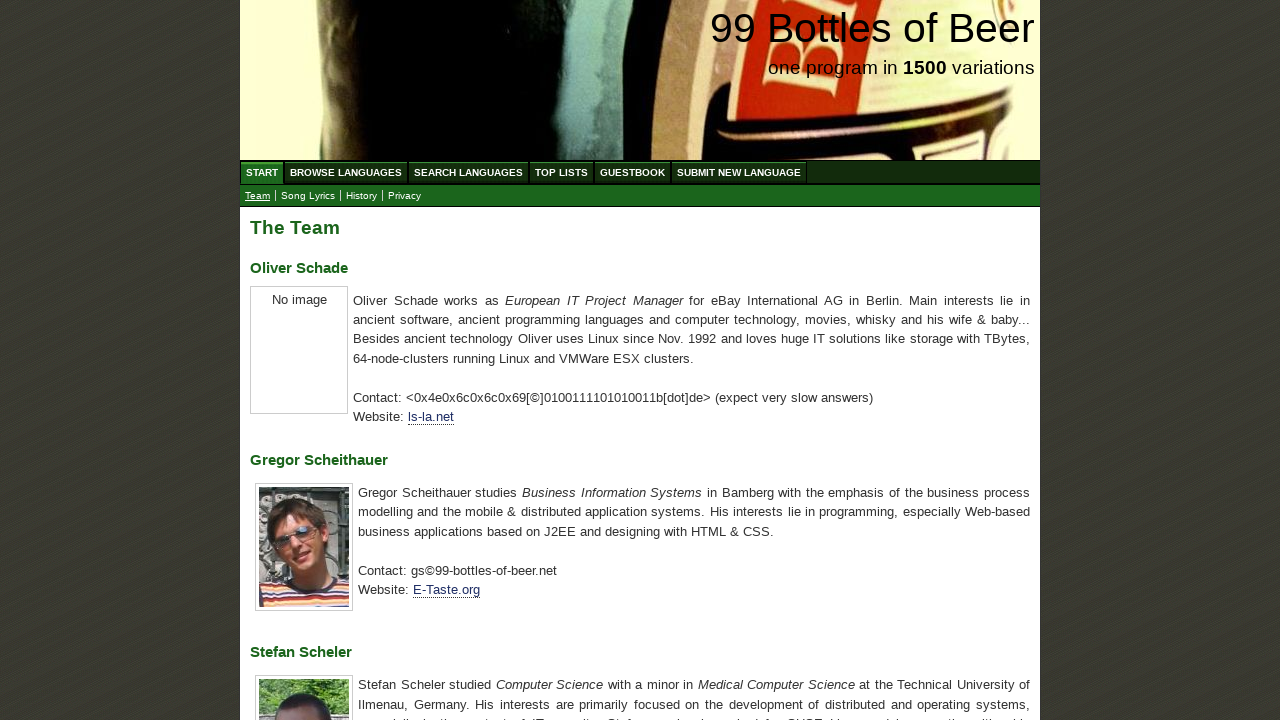

Located all author name elements (h3 tags)
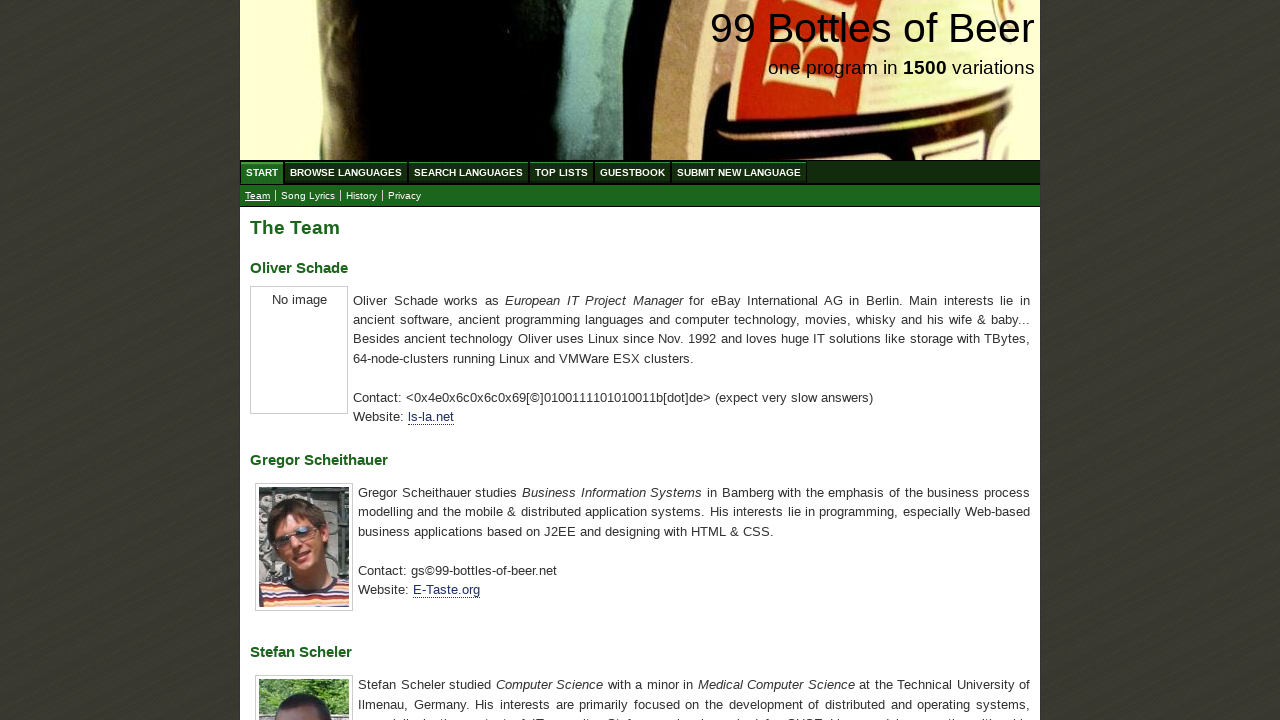

Extracted text content from author name elements
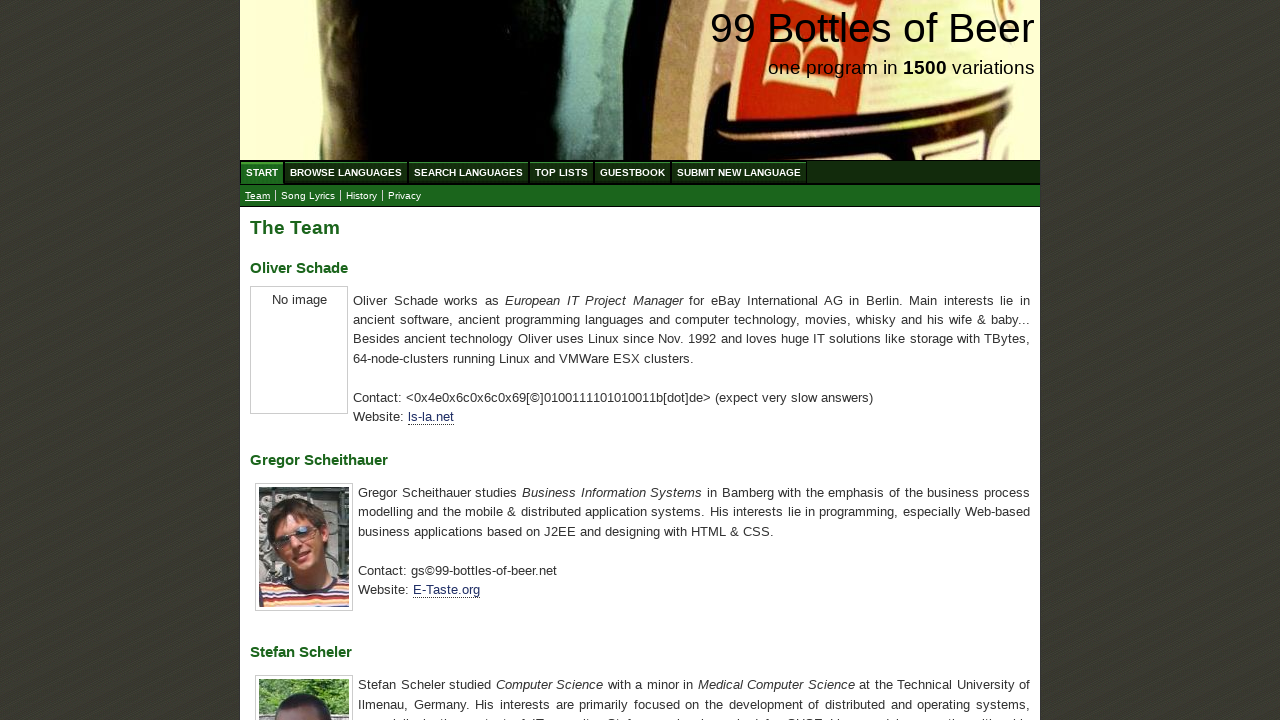

Defined expected author names list
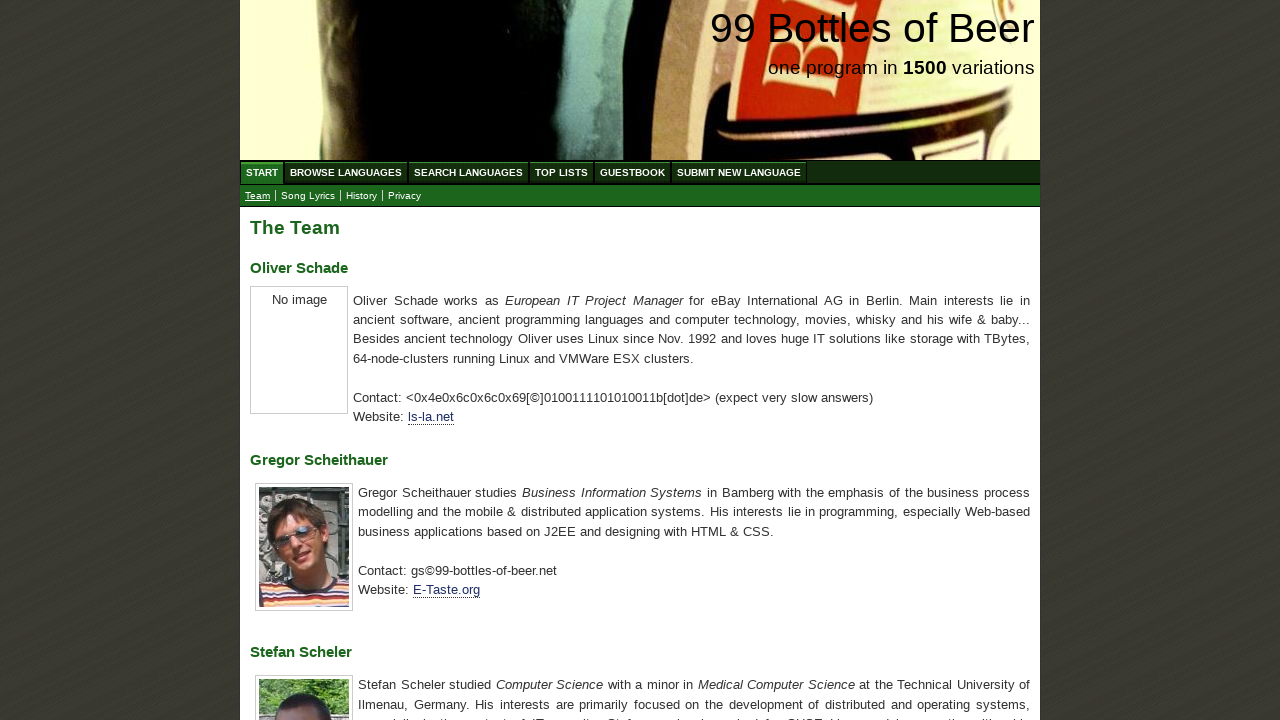

Verified that author names match expected names: Oliver Schade, Gregor Scheithauer, Stefan Scheler
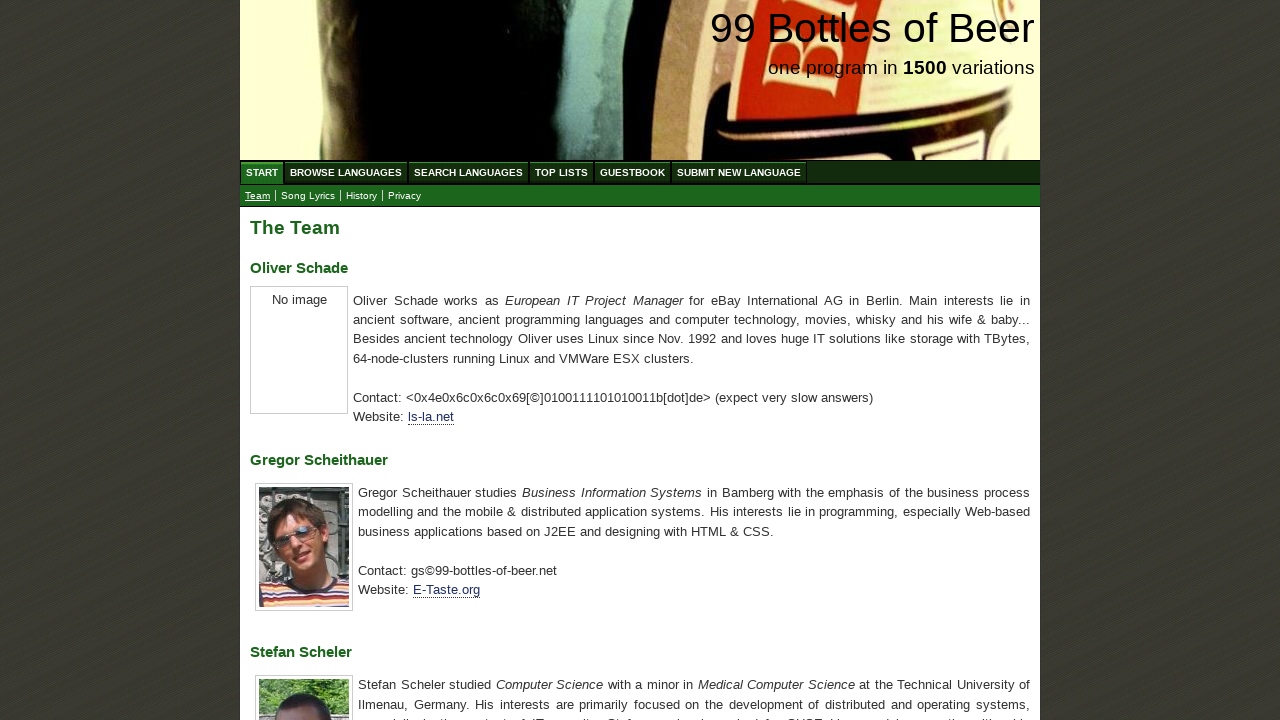

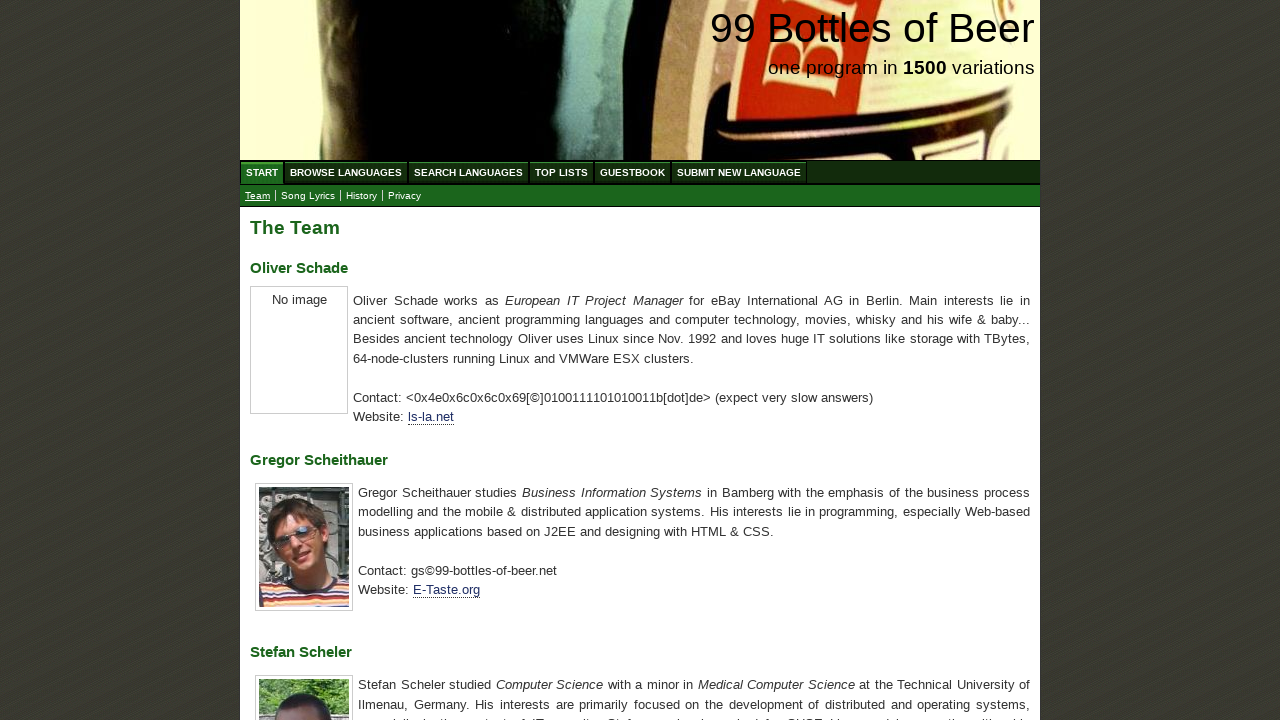